Scrolls to and clicks on the "Key Presses" link on the Heroku test application page

Starting URL: https://the-internet.herokuapp.com/

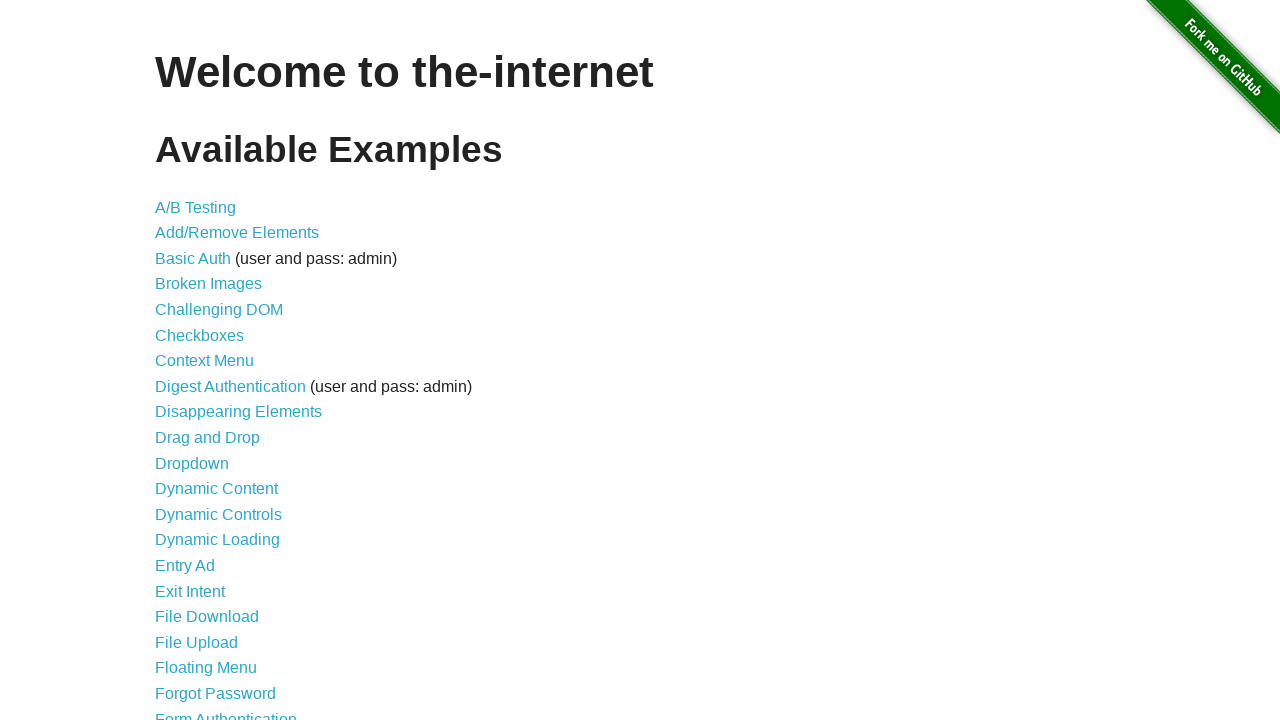

Located the Key Presses link element
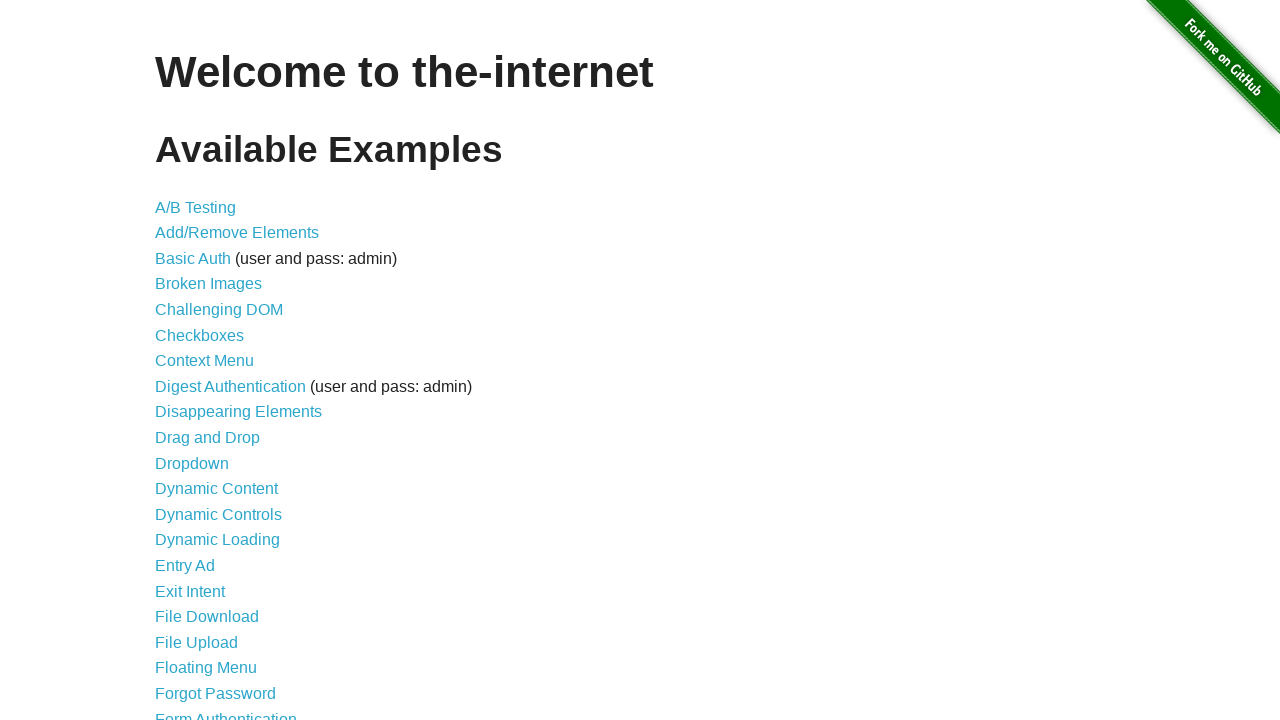

Scrolled to the Key Presses link
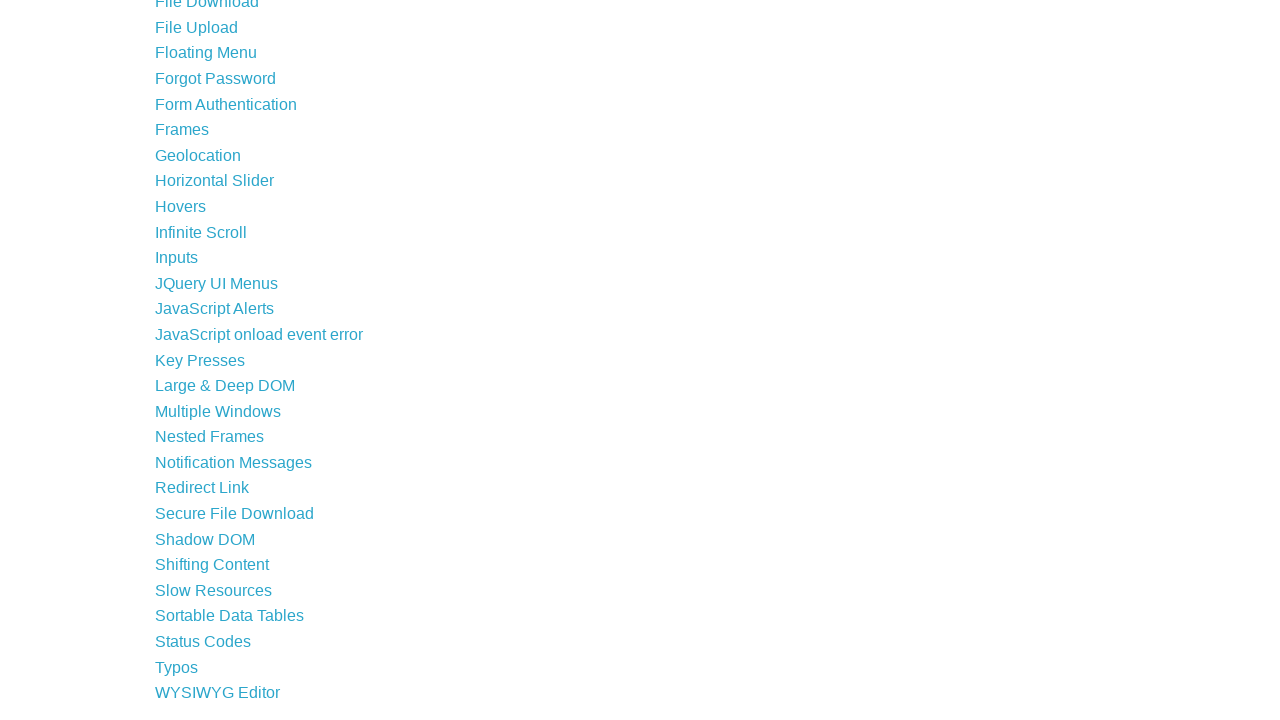

Clicked on the Key Presses link at (200, 360) on xpath=//a[normalize-space()='Key Presses']
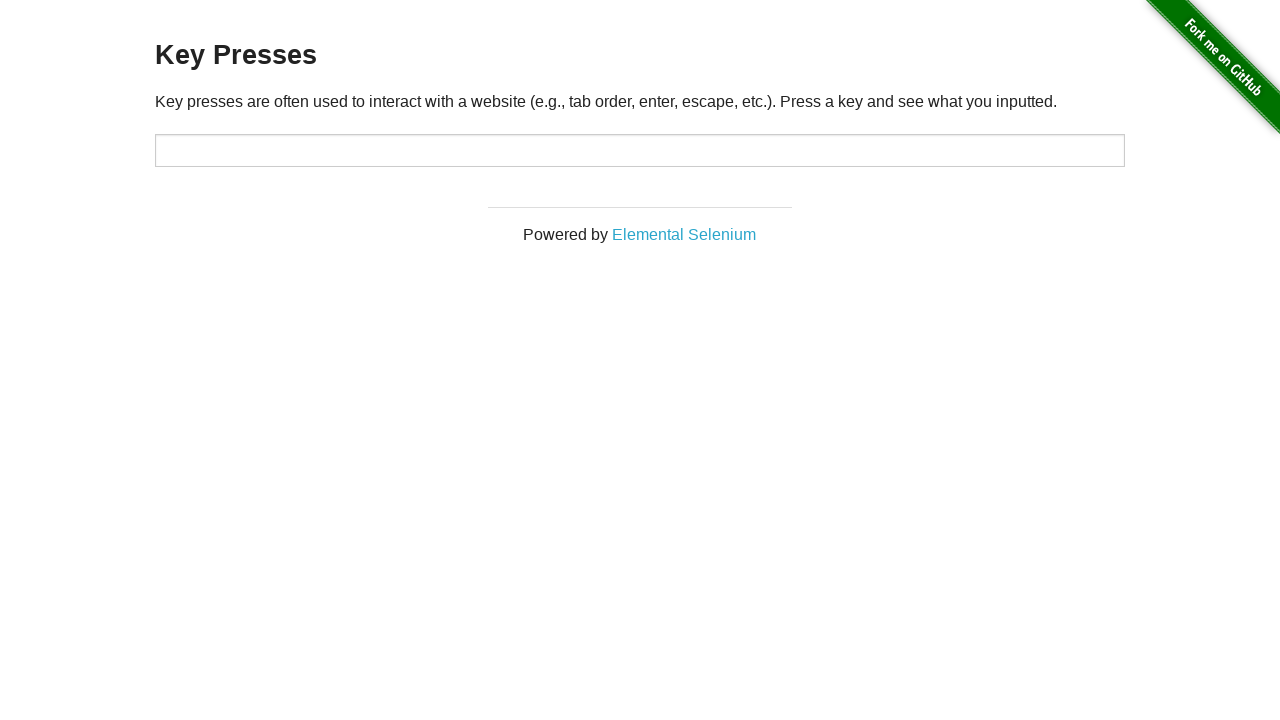

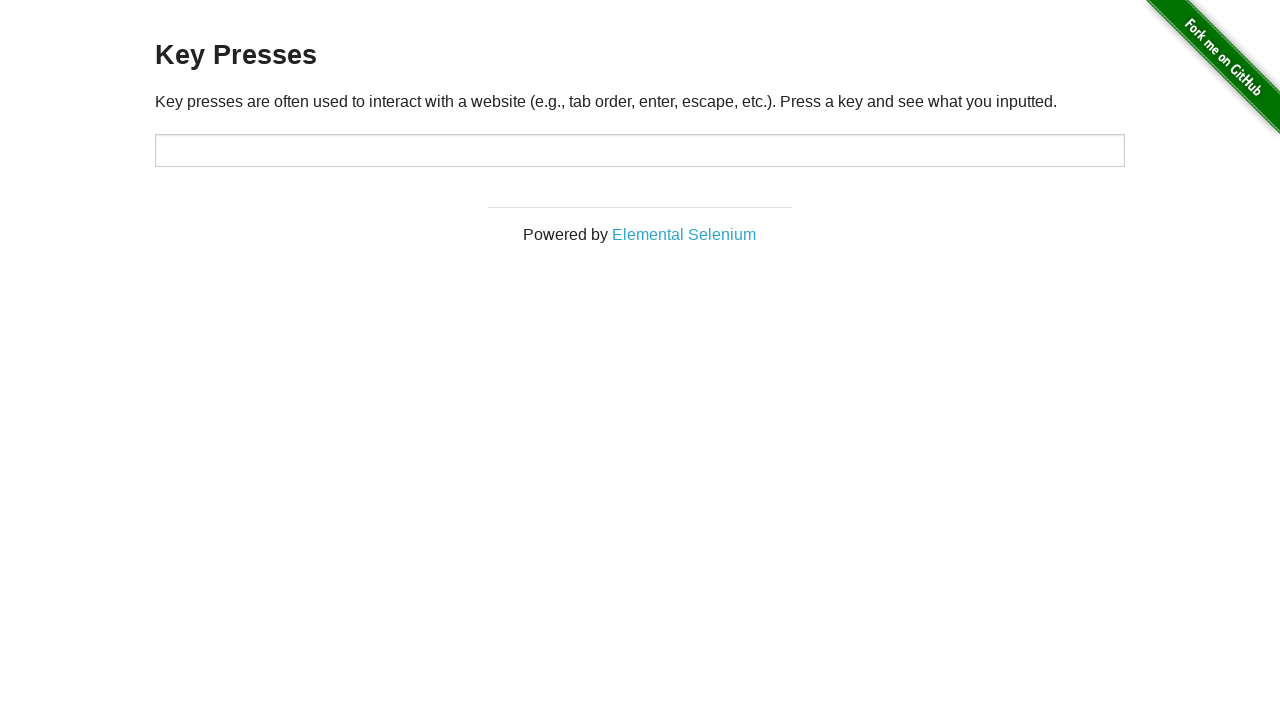